Tests filtering to display only active (non-completed) todo items

Starting URL: https://demo.playwright.dev/todomvc

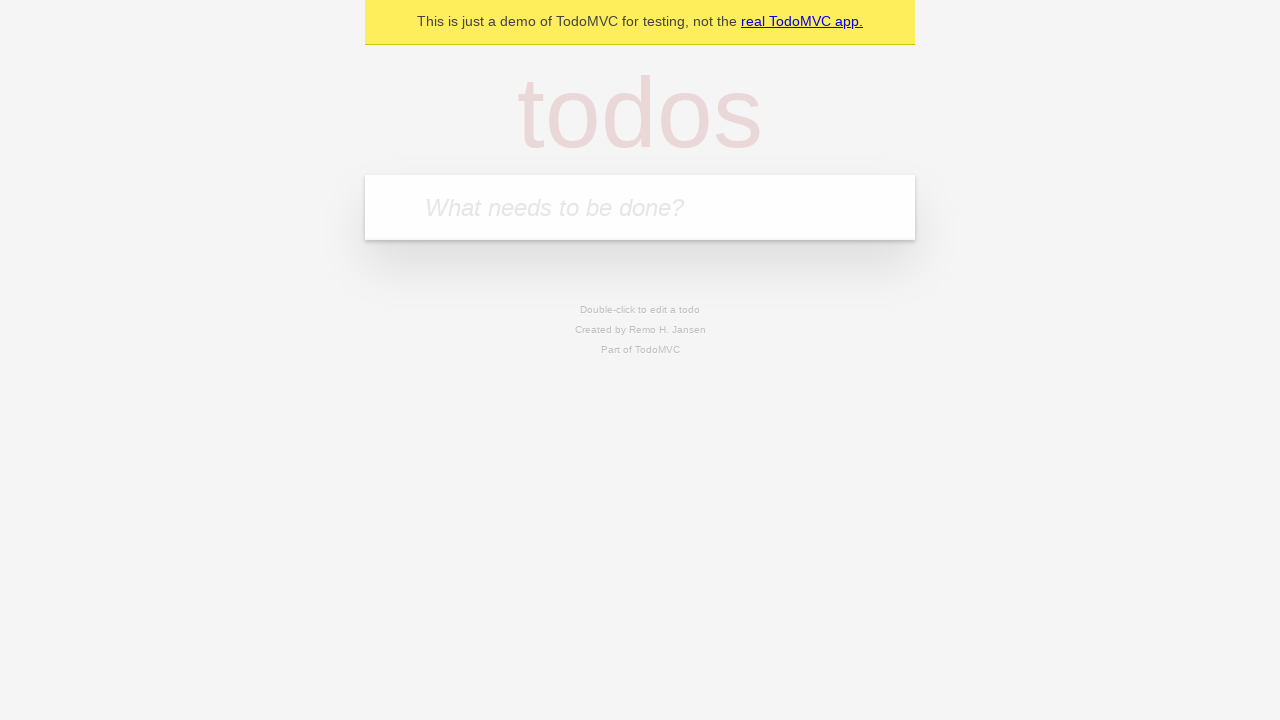

Filled todo input with 'watch deck the halls' on internal:attr=[placeholder="What needs to be done?"i]
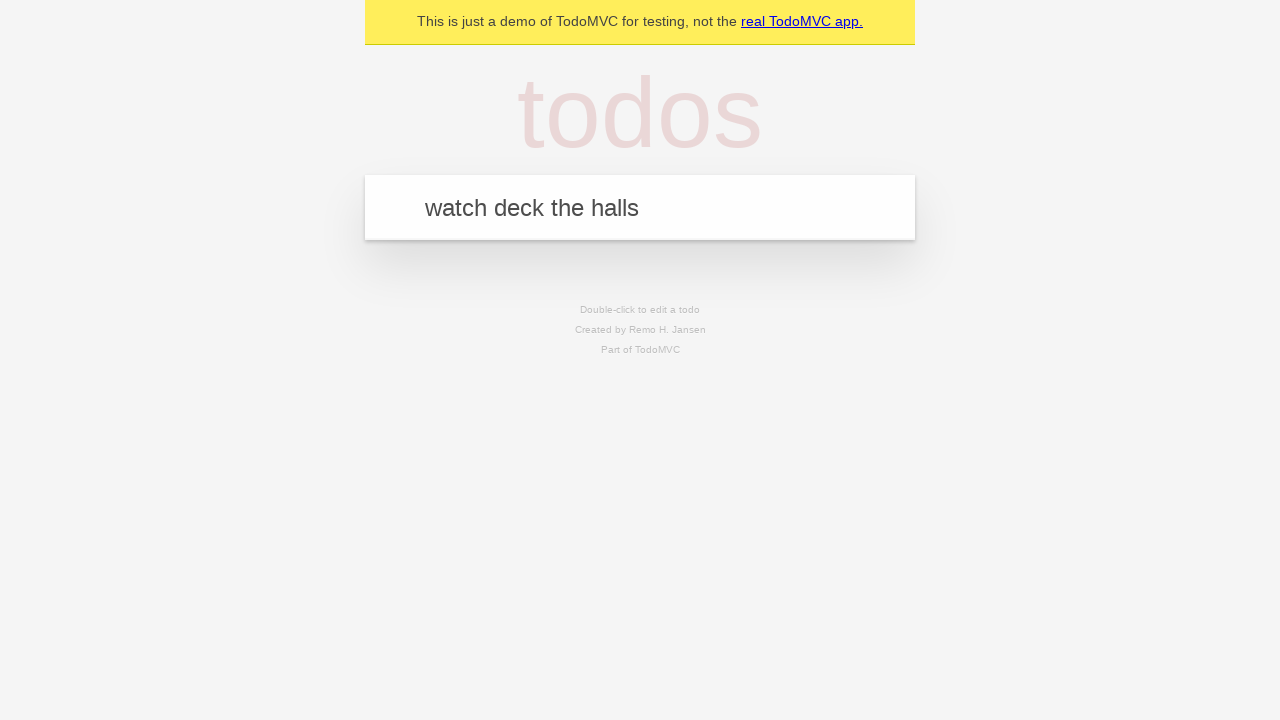

Pressed Enter to create todo item 'watch deck the halls' on internal:attr=[placeholder="What needs to be done?"i]
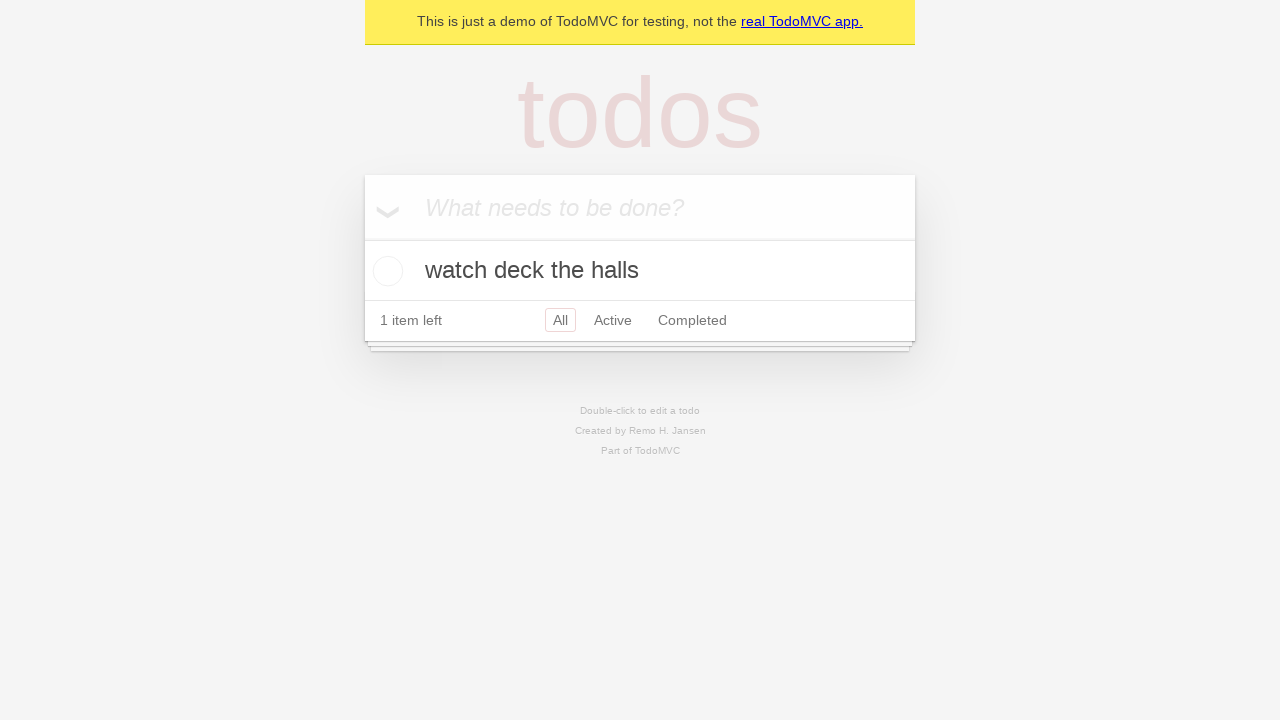

Filled todo input with 'feed the cat' on internal:attr=[placeholder="What needs to be done?"i]
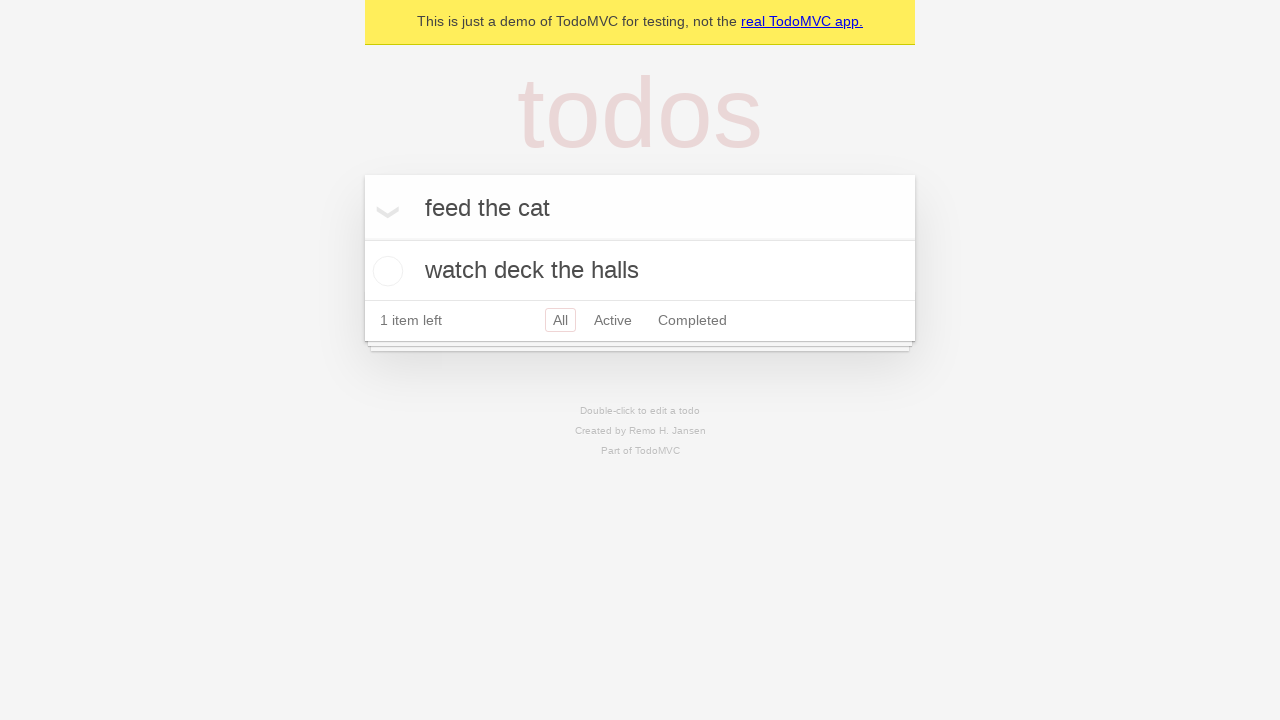

Pressed Enter to create todo item 'feed the cat' on internal:attr=[placeholder="What needs to be done?"i]
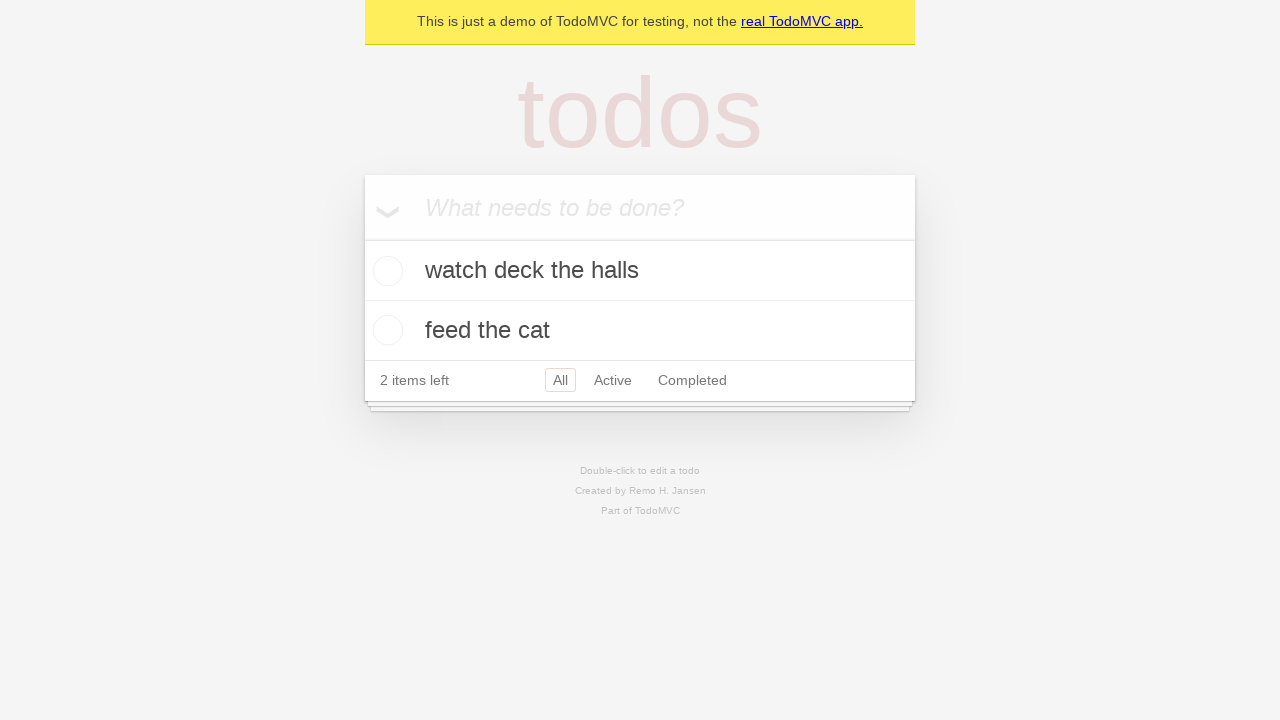

Filled todo input with 'book a doctors appointment' on internal:attr=[placeholder="What needs to be done?"i]
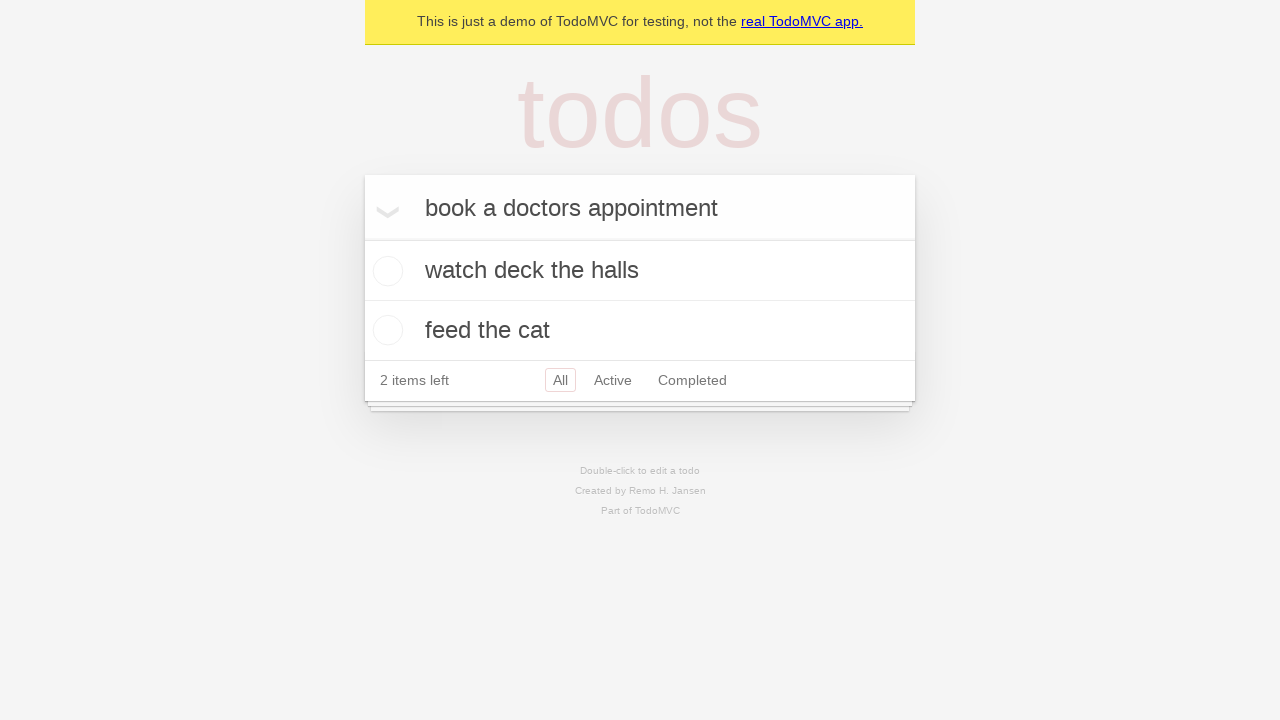

Pressed Enter to create todo item 'book a doctors appointment' on internal:attr=[placeholder="What needs to be done?"i]
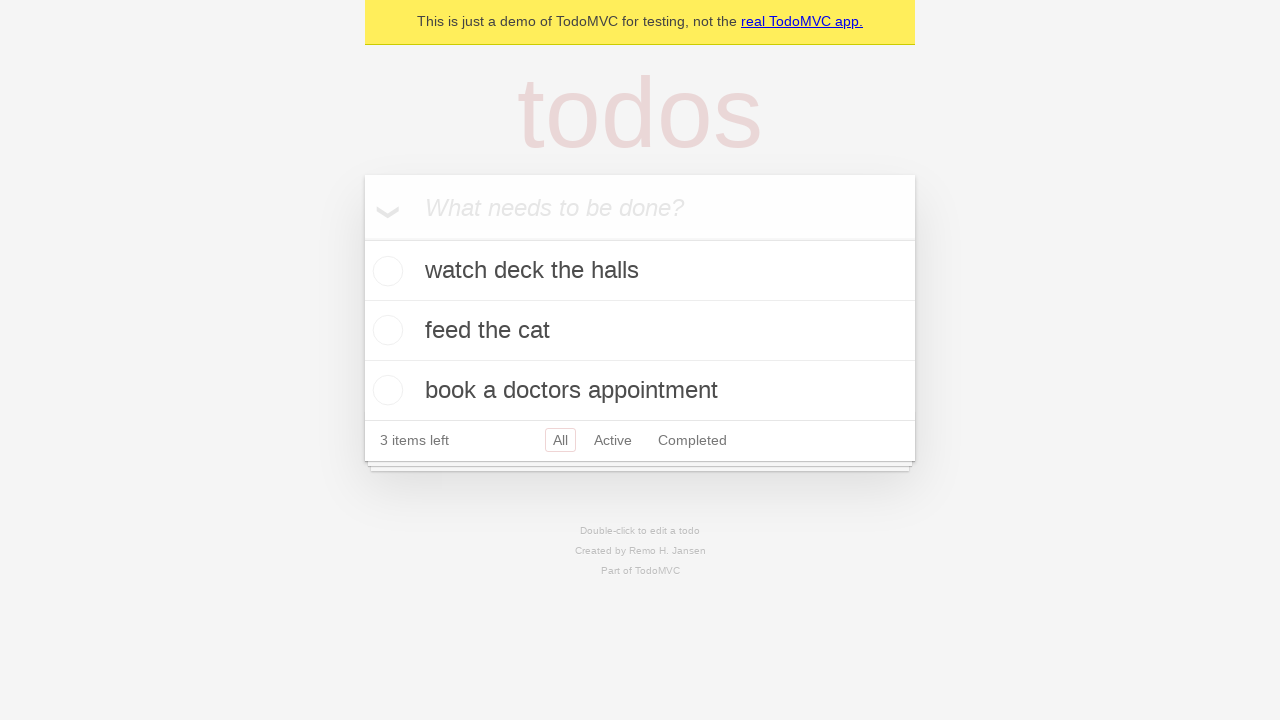

Checked the checkbox for the second todo item (marked as completed) at (385, 330) on internal:testid=[data-testid="todo-item"s] >> nth=1 >> internal:role=checkbox
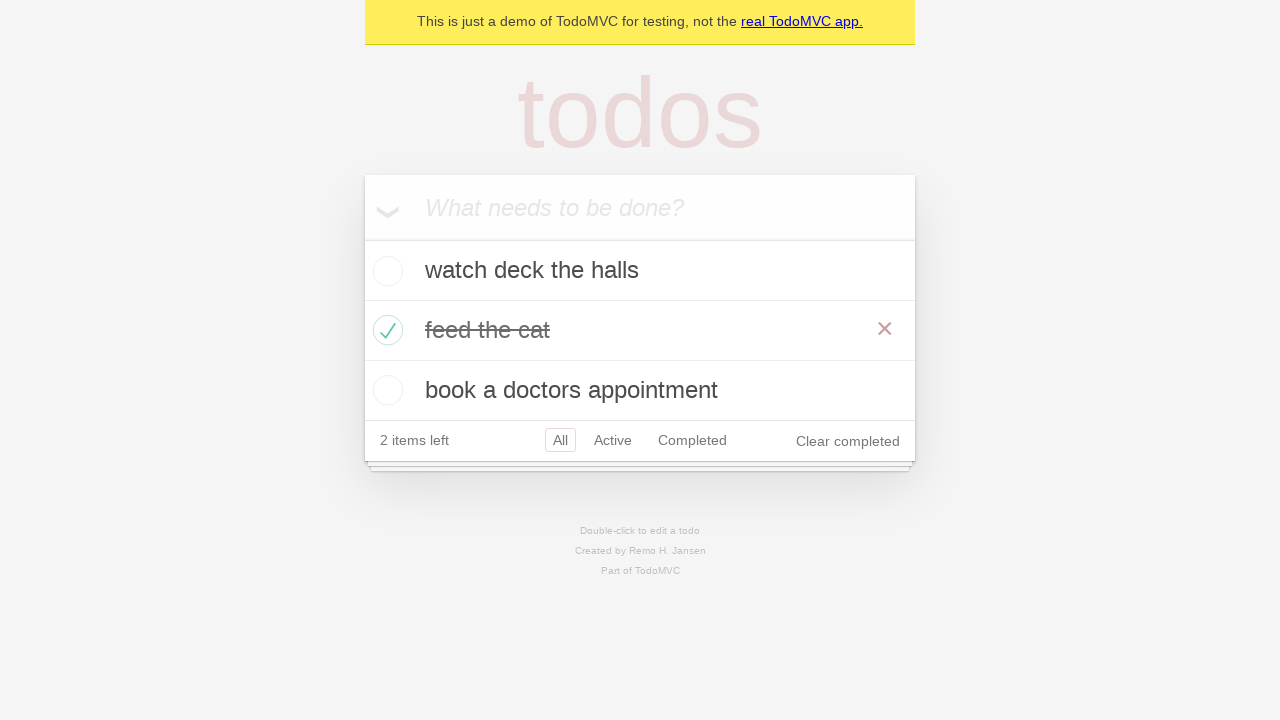

Clicked the Active filter to display only non-completed todo items at (613, 440) on internal:role=link[name="Active"i]
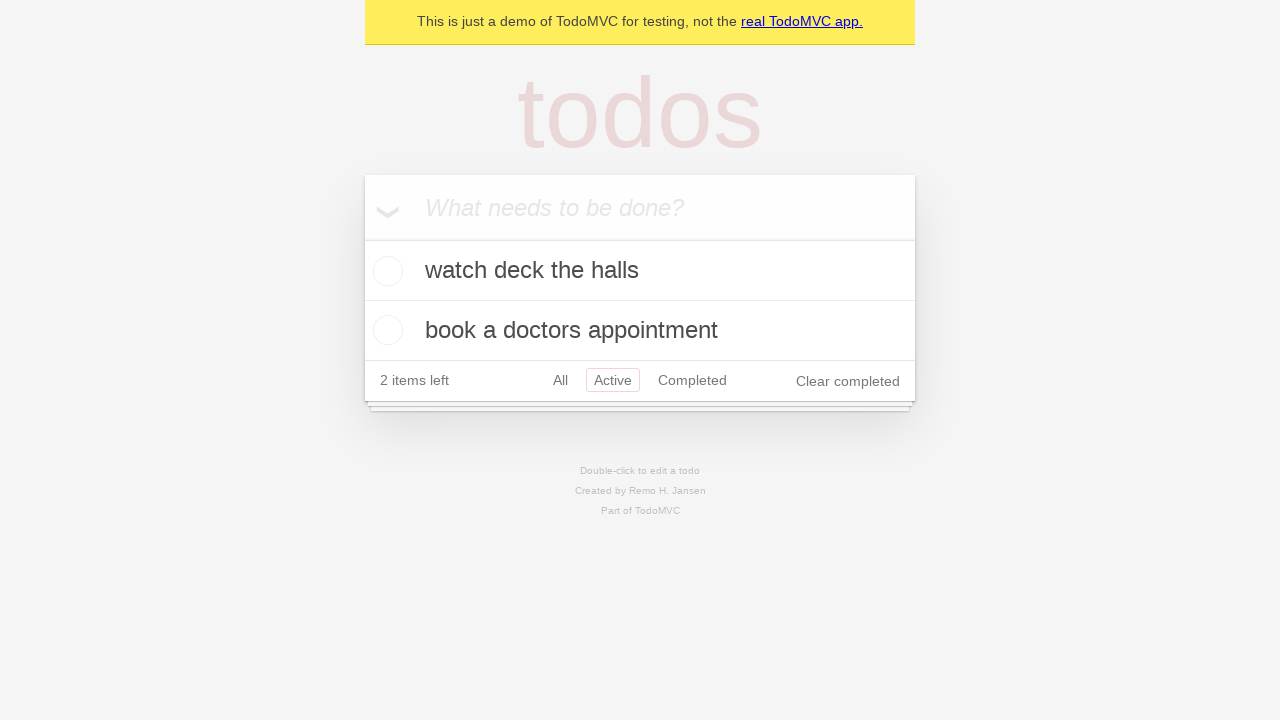

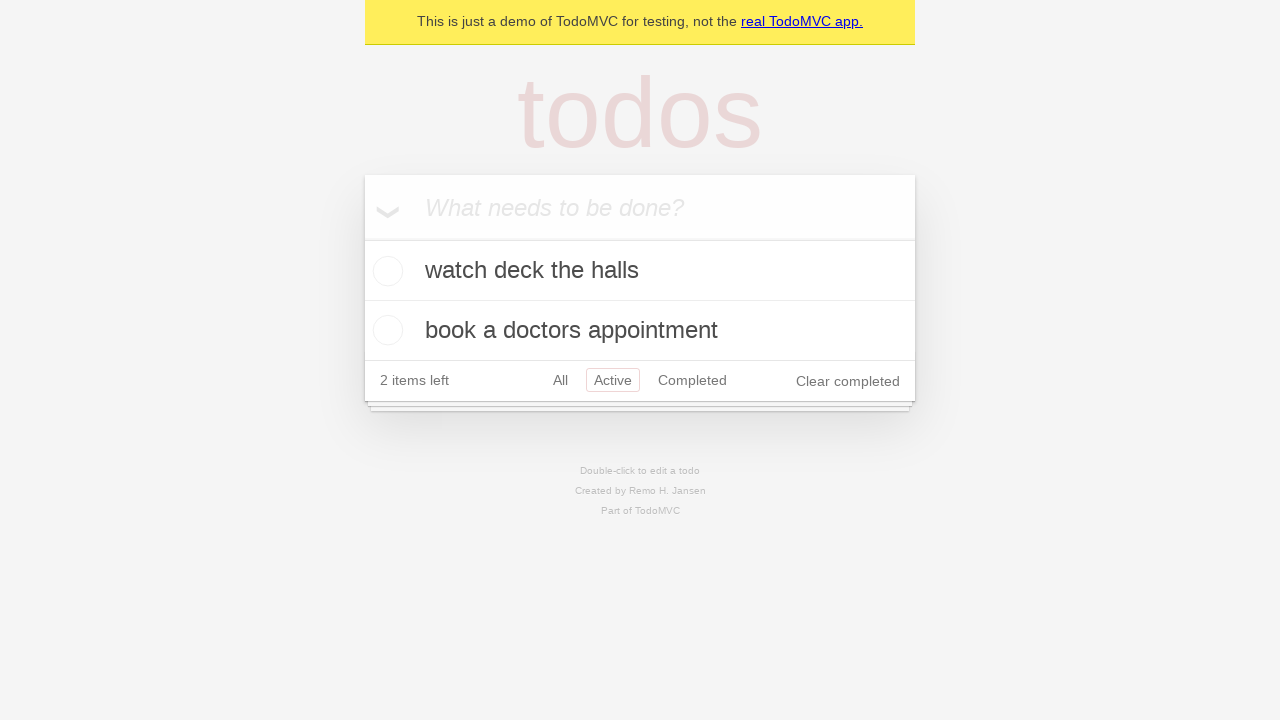